Tests that clicking Clear completed removes completed items from the list

Starting URL: https://demo.playwright.dev/todomvc

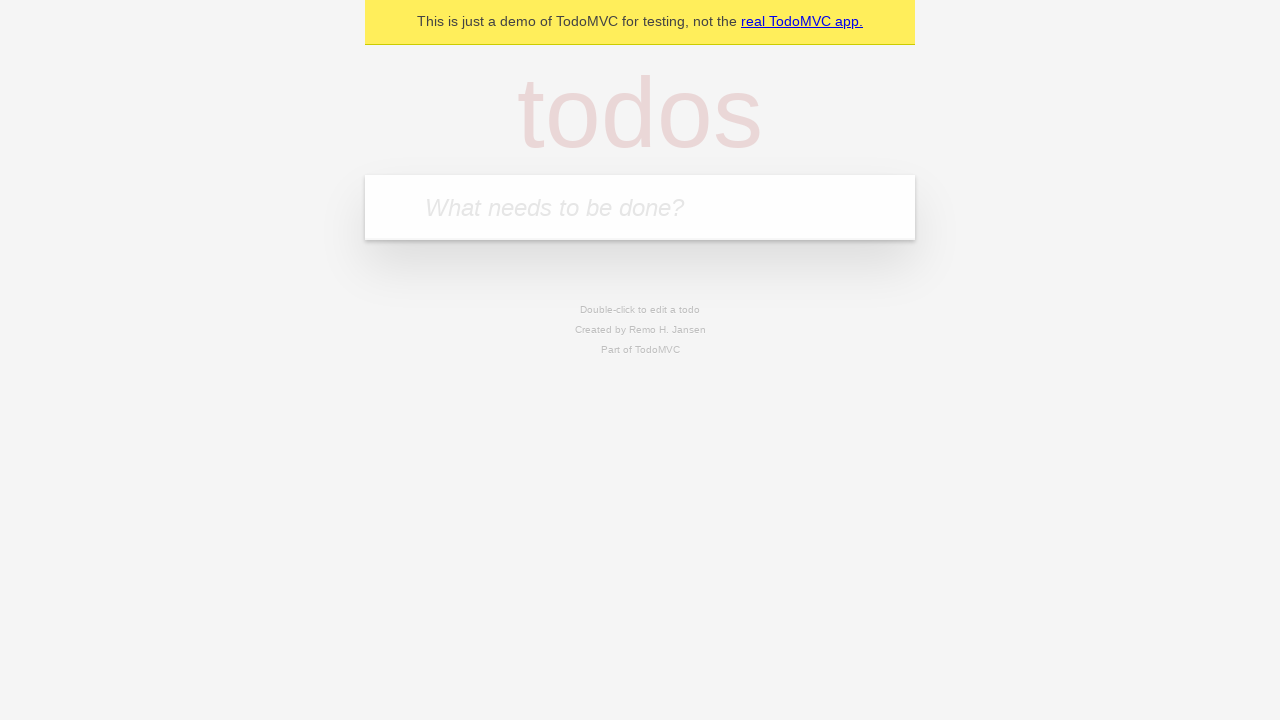

Filled todo input with 'buy some cheese' on internal:attr=[placeholder="What needs to be done?"i]
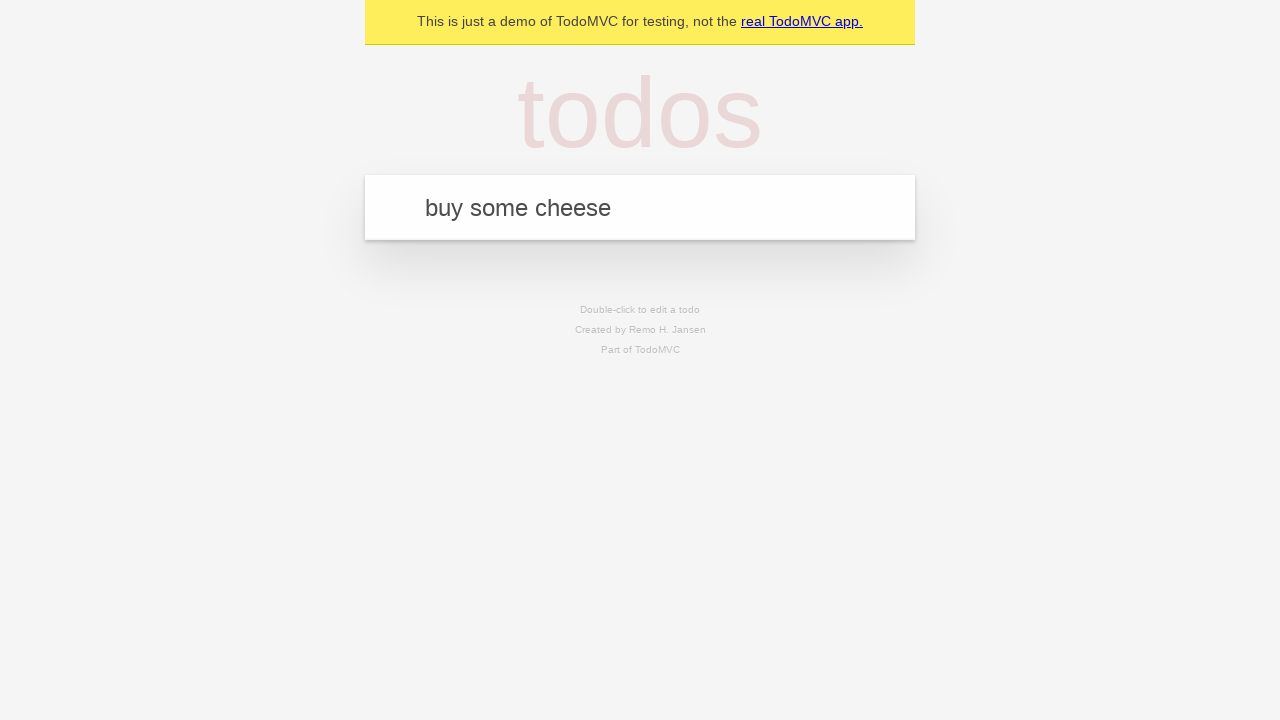

Pressed Enter to add first todo on internal:attr=[placeholder="What needs to be done?"i]
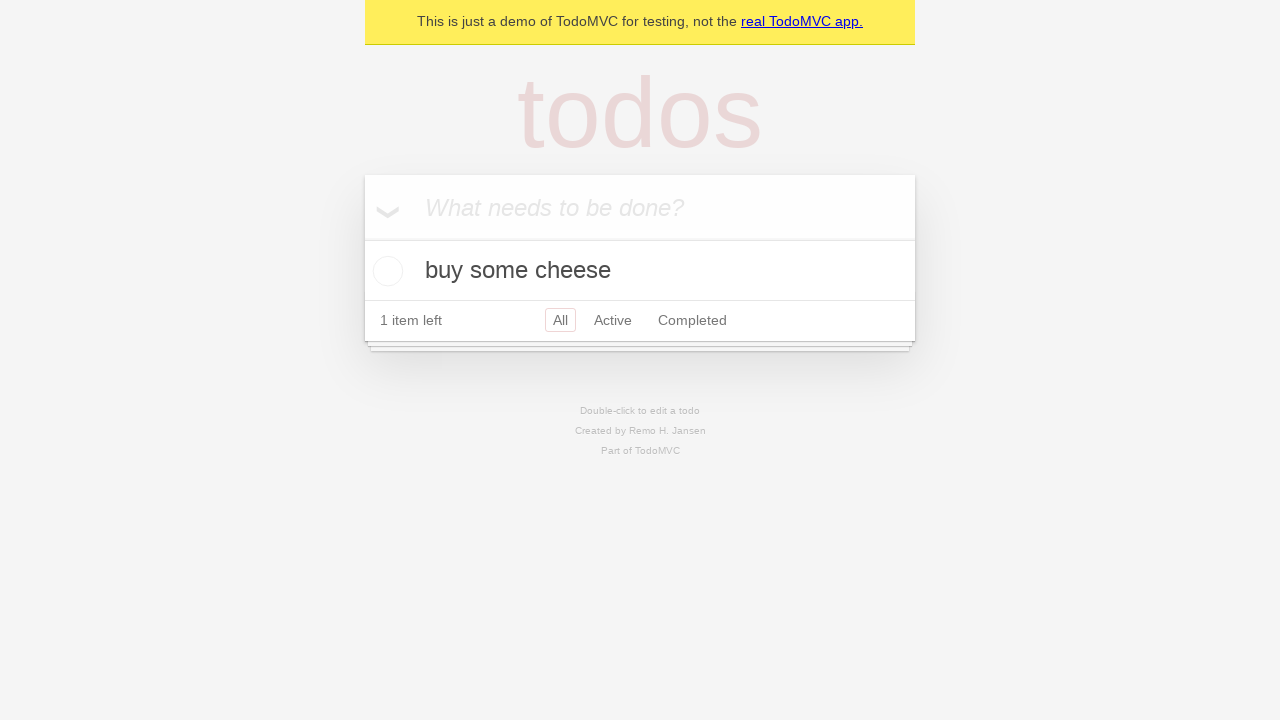

Filled todo input with 'feed the cat' on internal:attr=[placeholder="What needs to be done?"i]
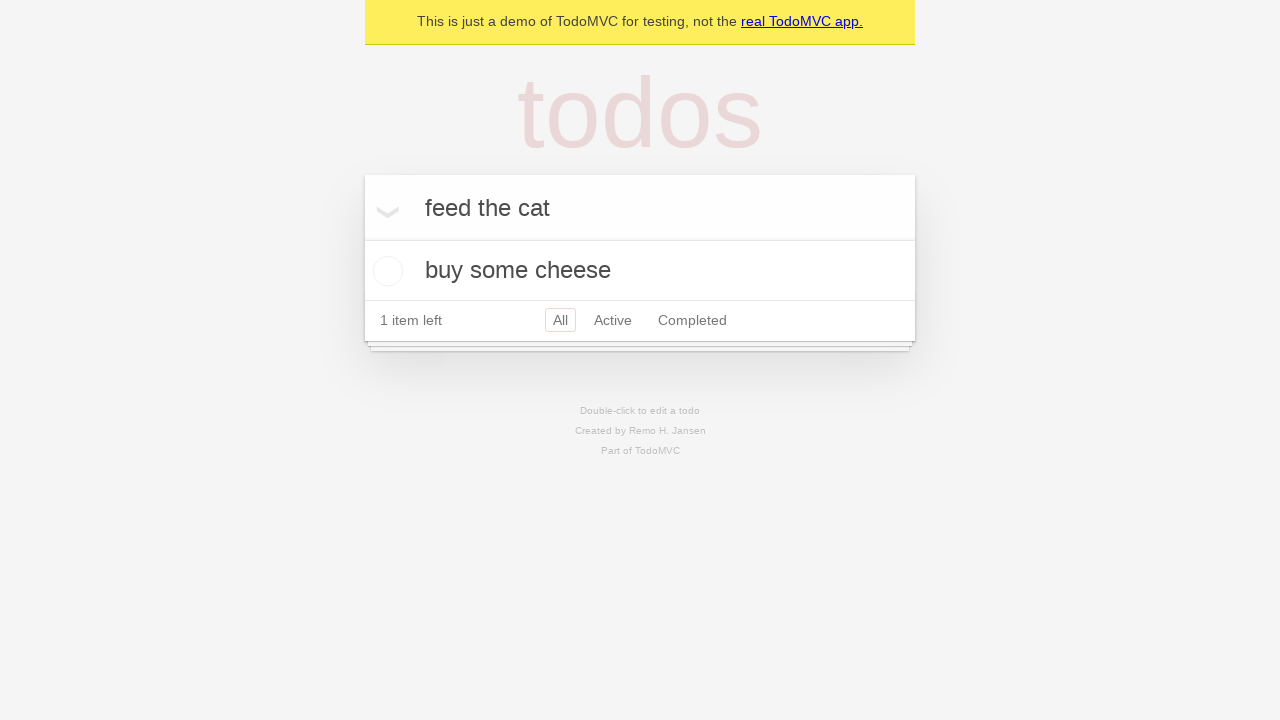

Pressed Enter to add second todo on internal:attr=[placeholder="What needs to be done?"i]
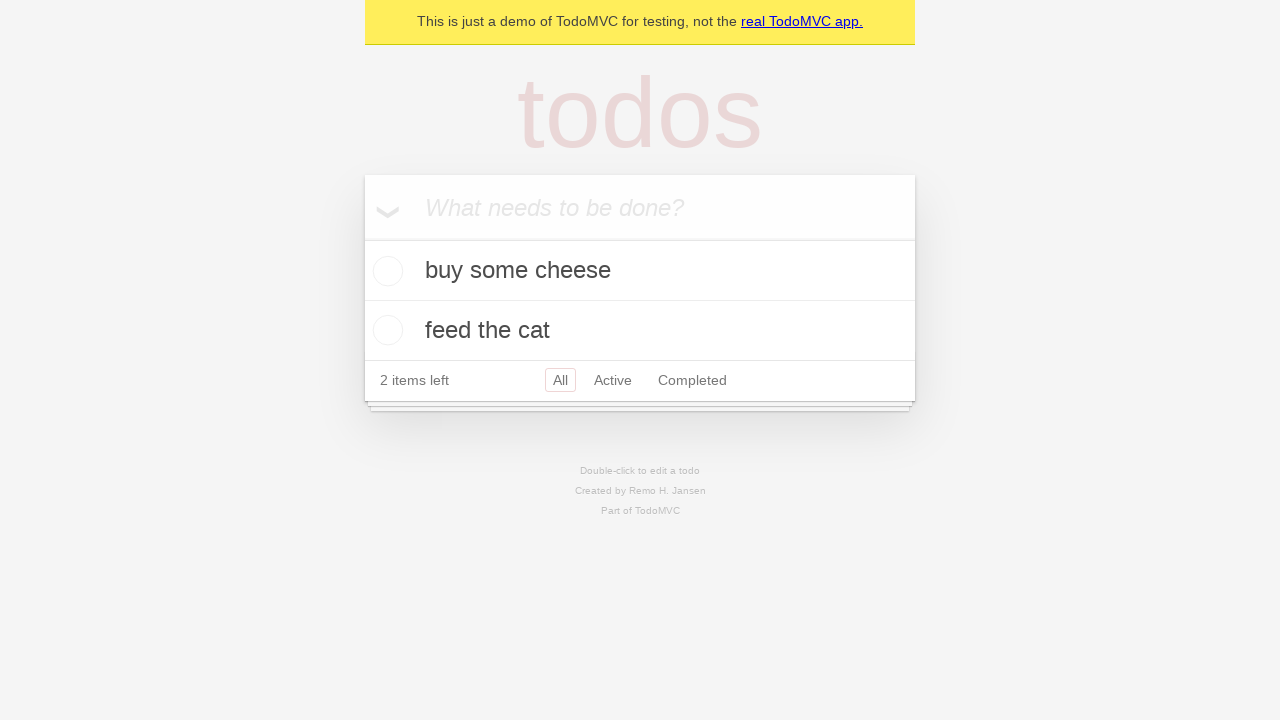

Filled todo input with 'book a doctors appointment' on internal:attr=[placeholder="What needs to be done?"i]
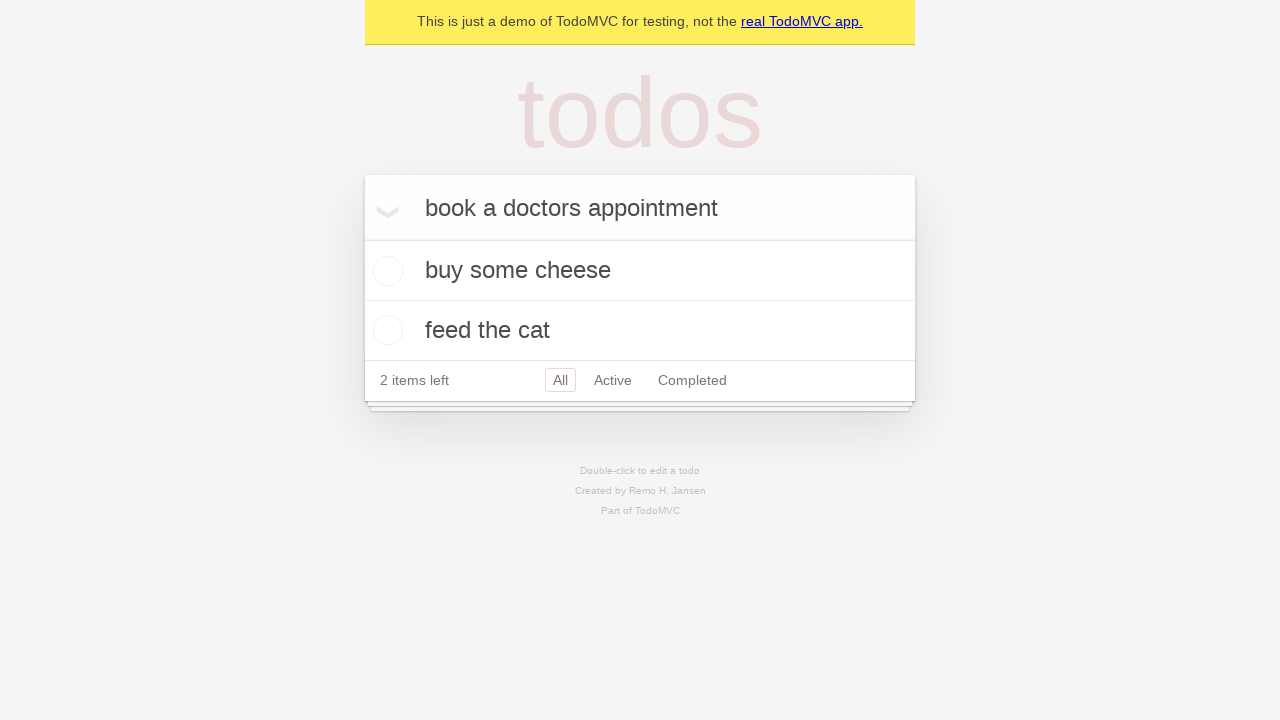

Pressed Enter to add third todo on internal:attr=[placeholder="What needs to be done?"i]
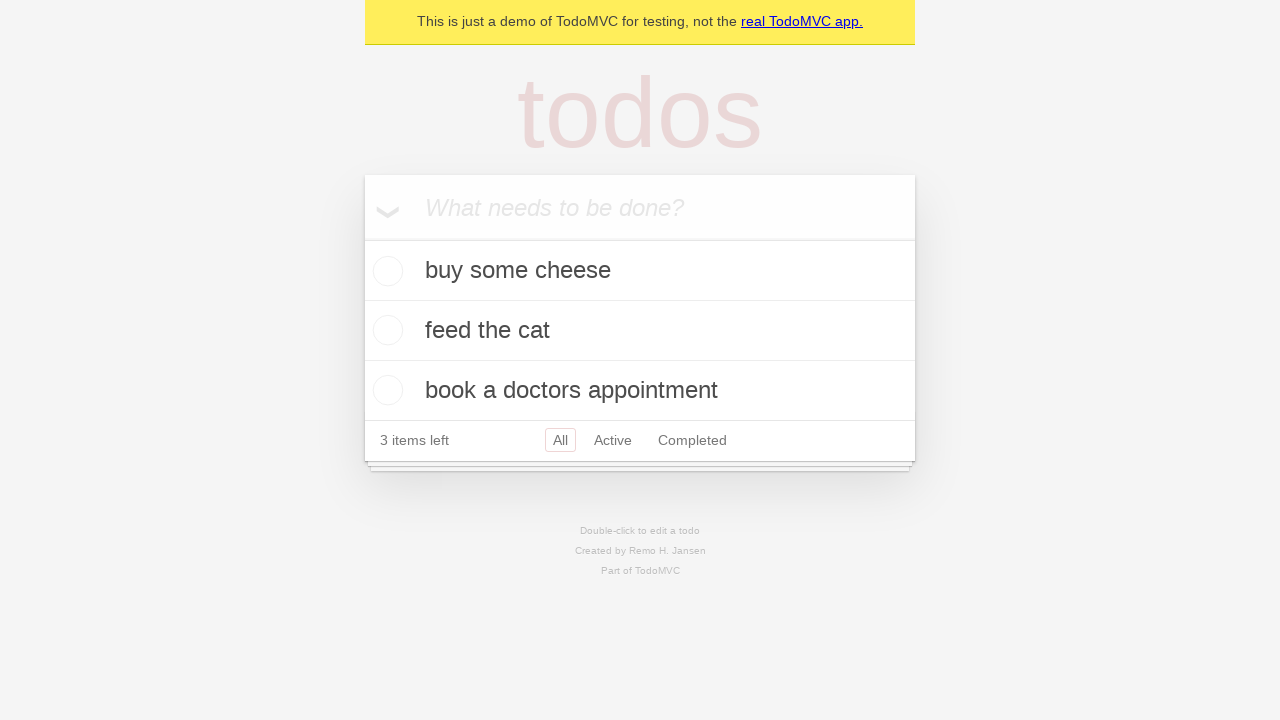

All three todos loaded
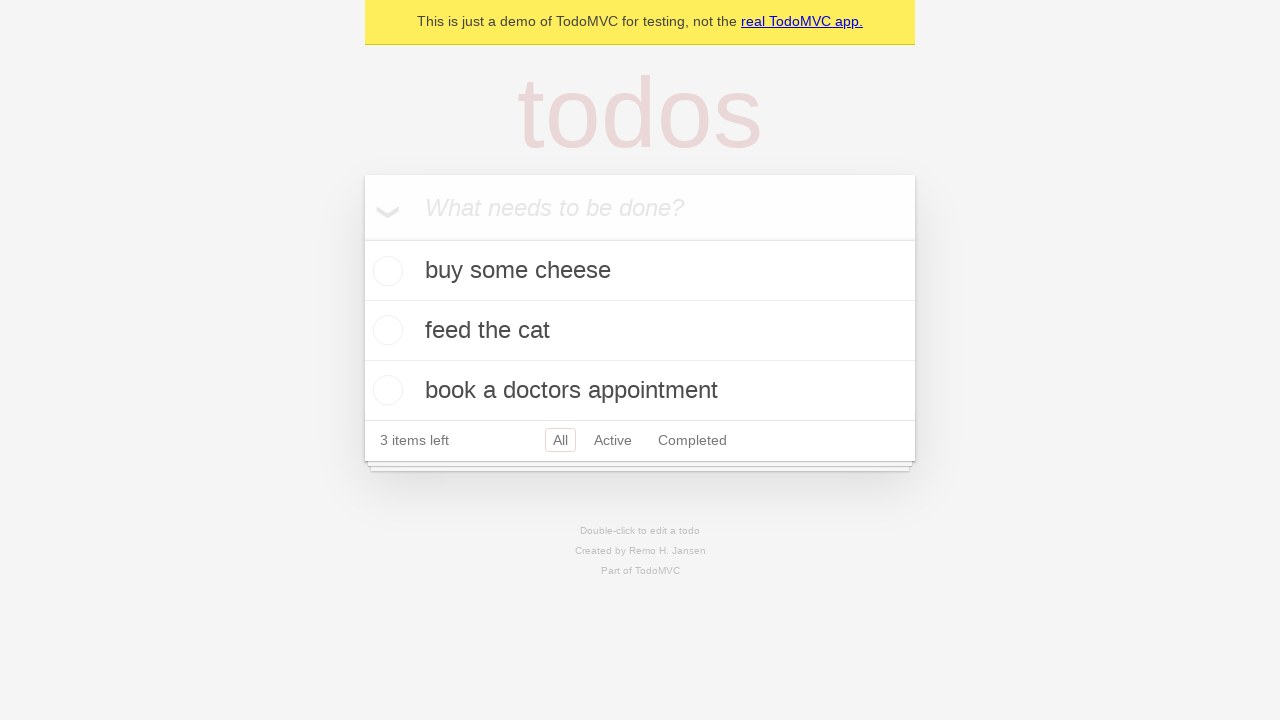

Checked the second todo item at (385, 330) on internal:testid=[data-testid="todo-item"s] >> nth=1 >> internal:role=checkbox
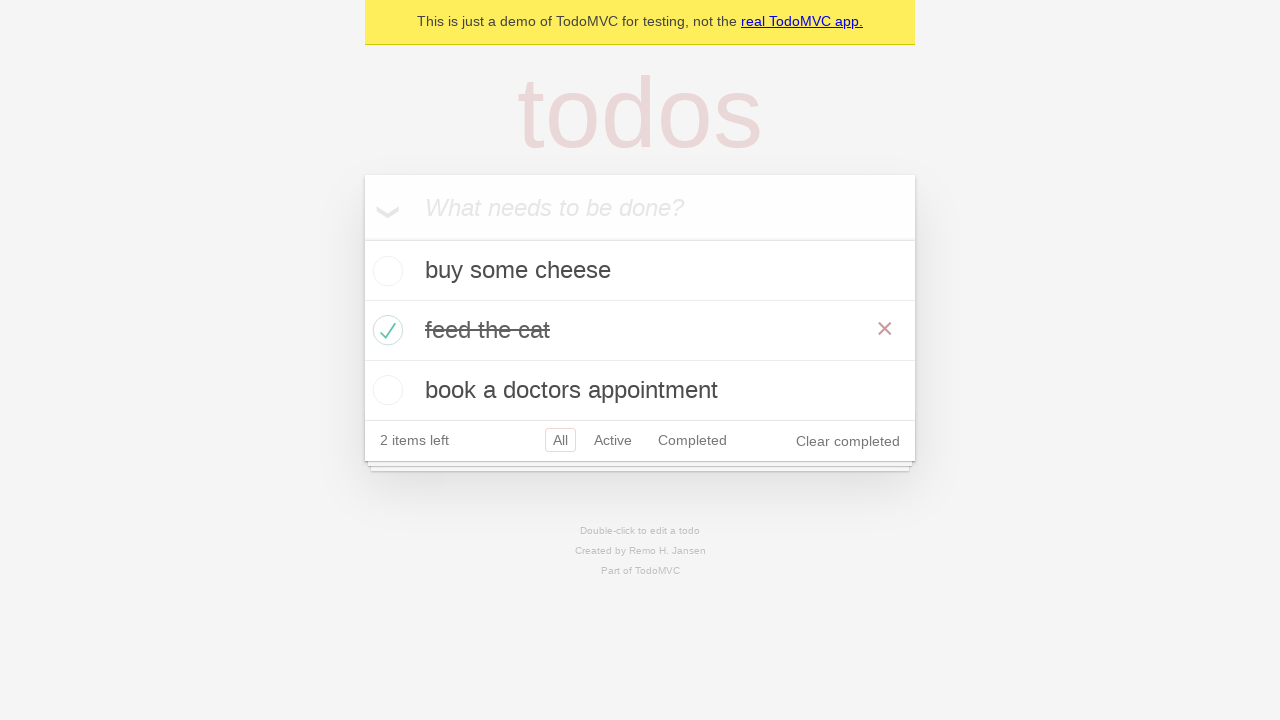

Clicked 'Clear completed' button at (848, 441) on internal:role=button[name="Clear completed"i]
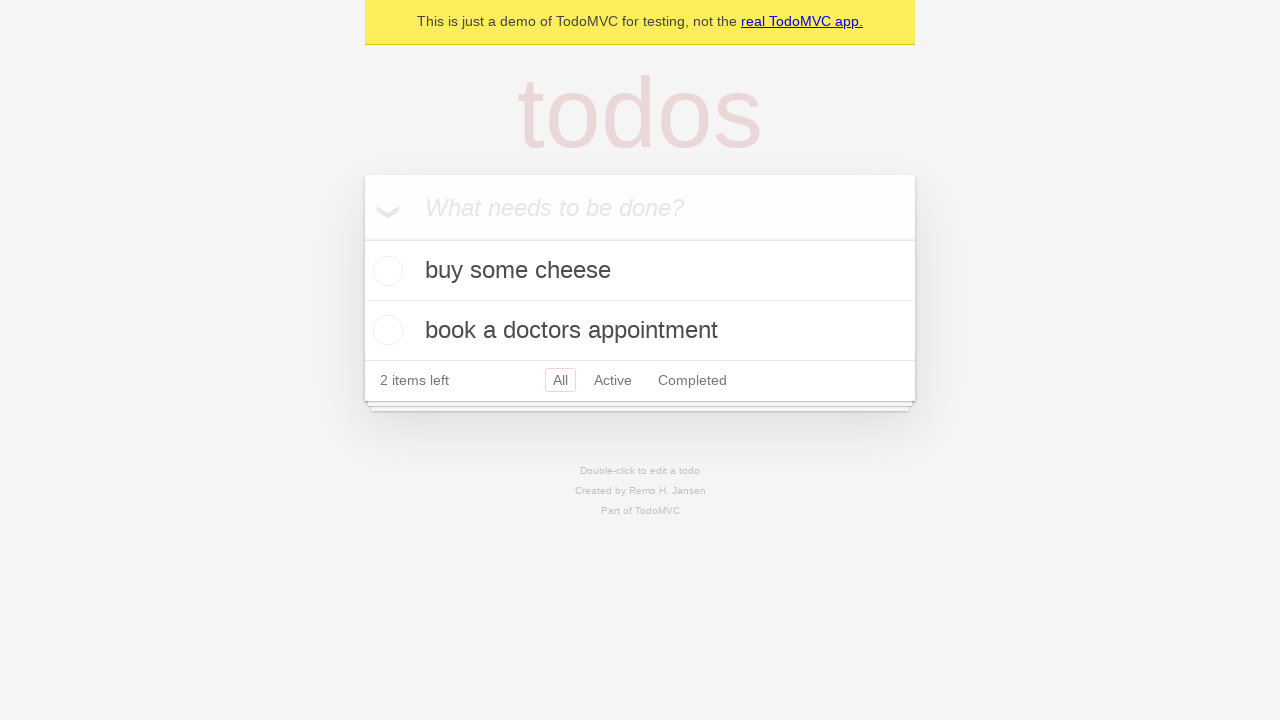

Completed todo item removed, 2 items remaining
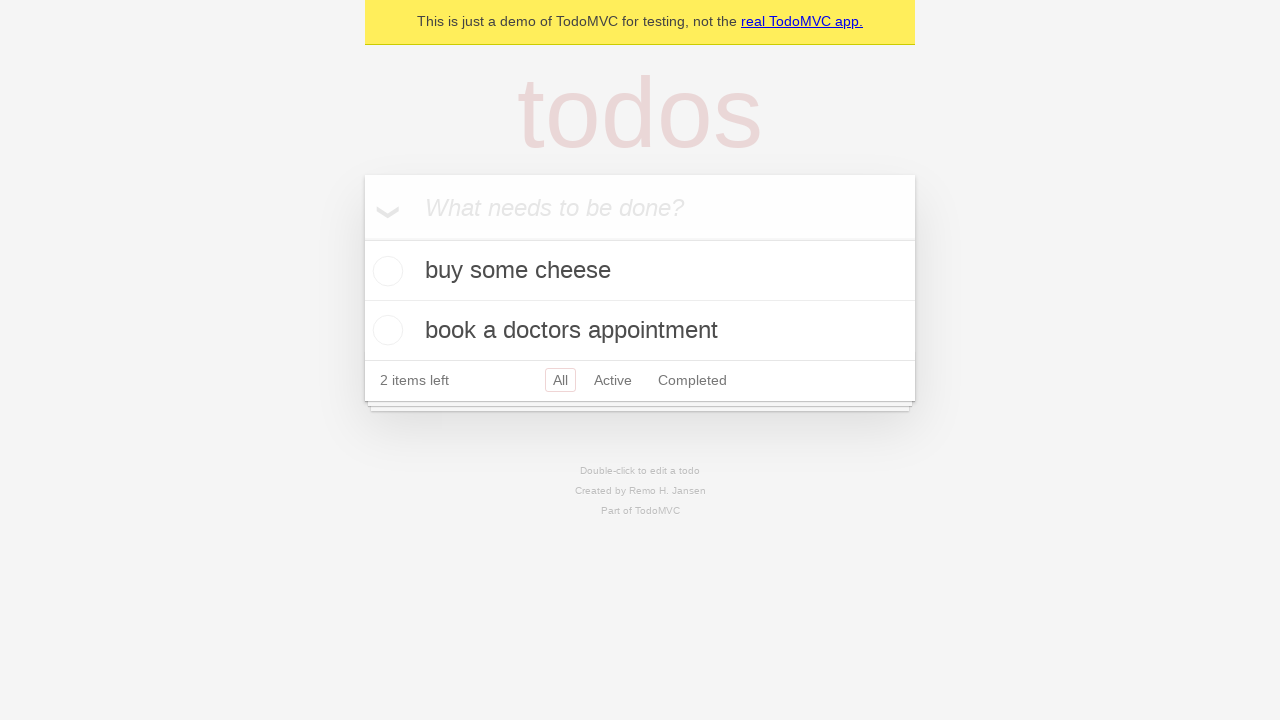

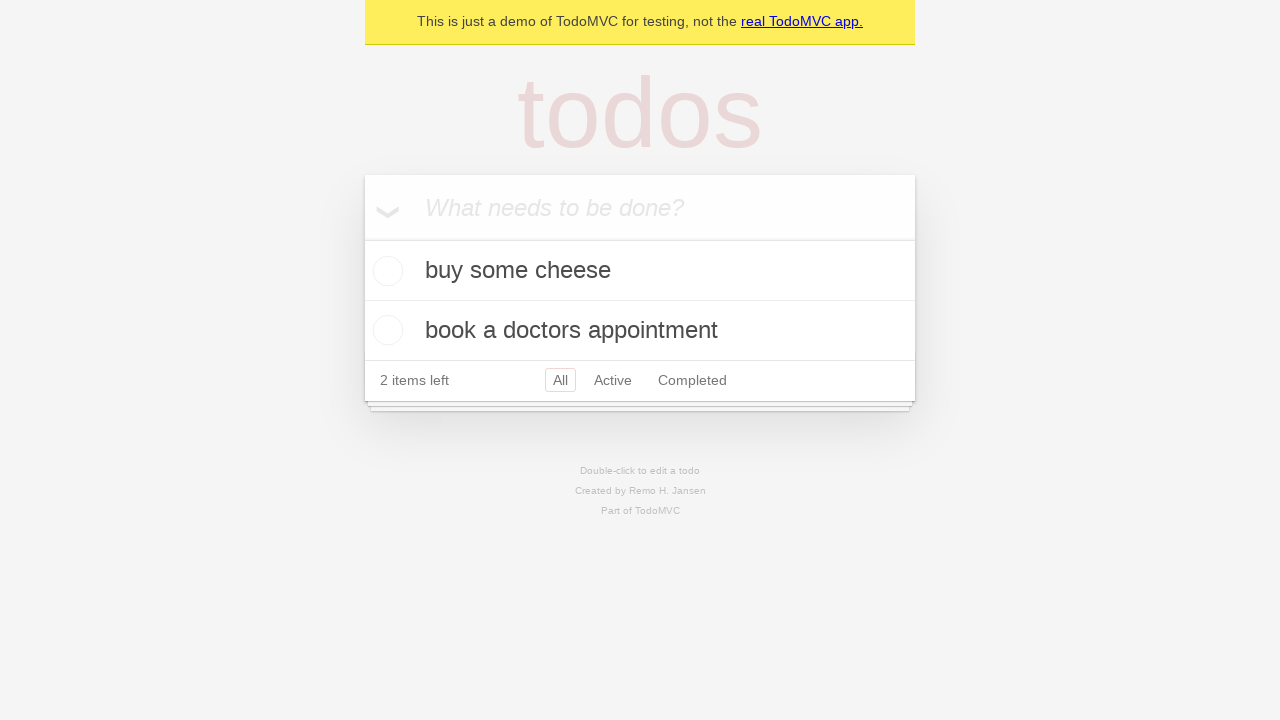